Tests handling of a normal JavaScript alert by clicking a button, reading the alert text, and accepting it

Starting URL: https://www.tutorialspoint.com/selenium/practice/alerts.php

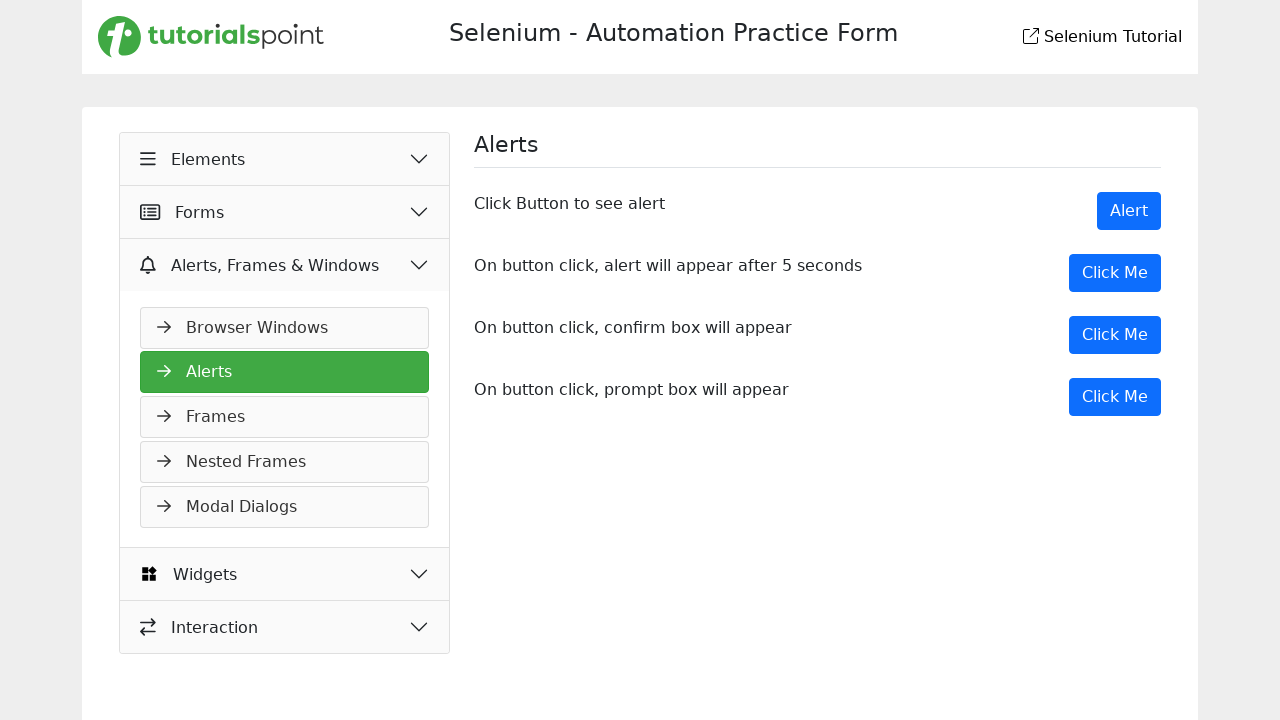

Clicked Alert button to trigger normal JavaScript alert at (1129, 211) on xpath=//button[normalize-space()='Alert']
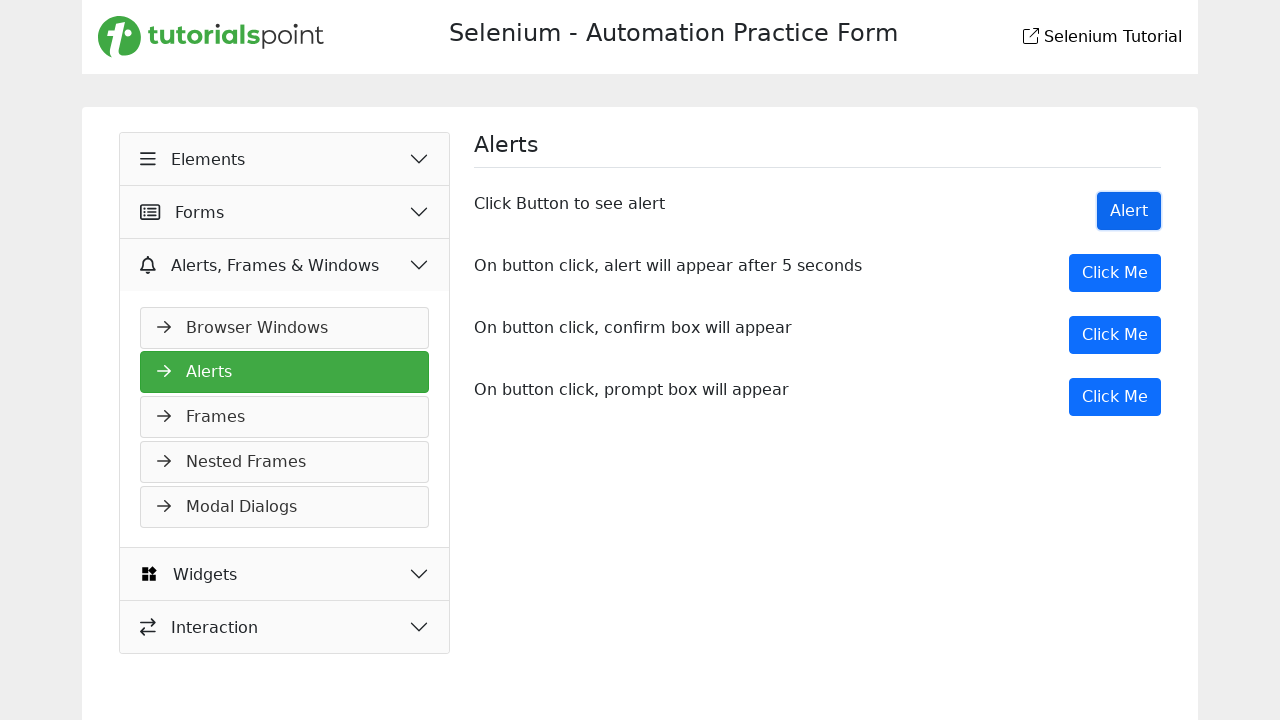

Set up dialog handler to accept alert and read text
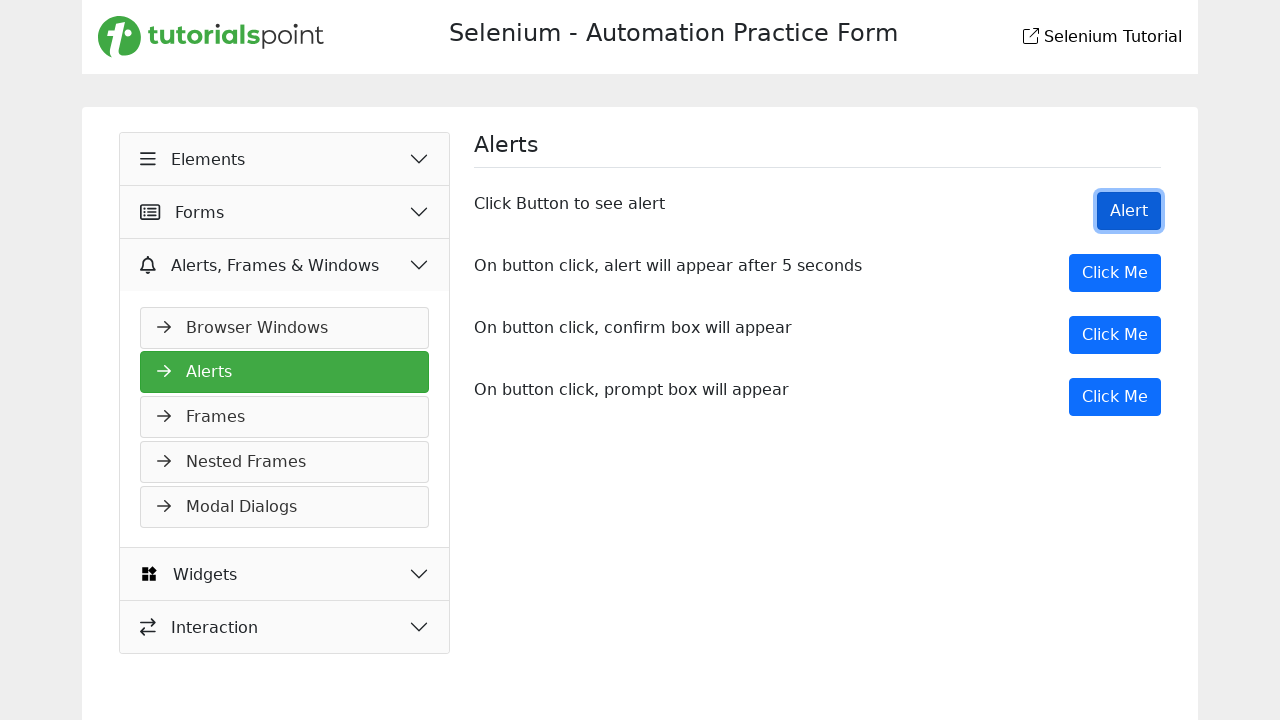

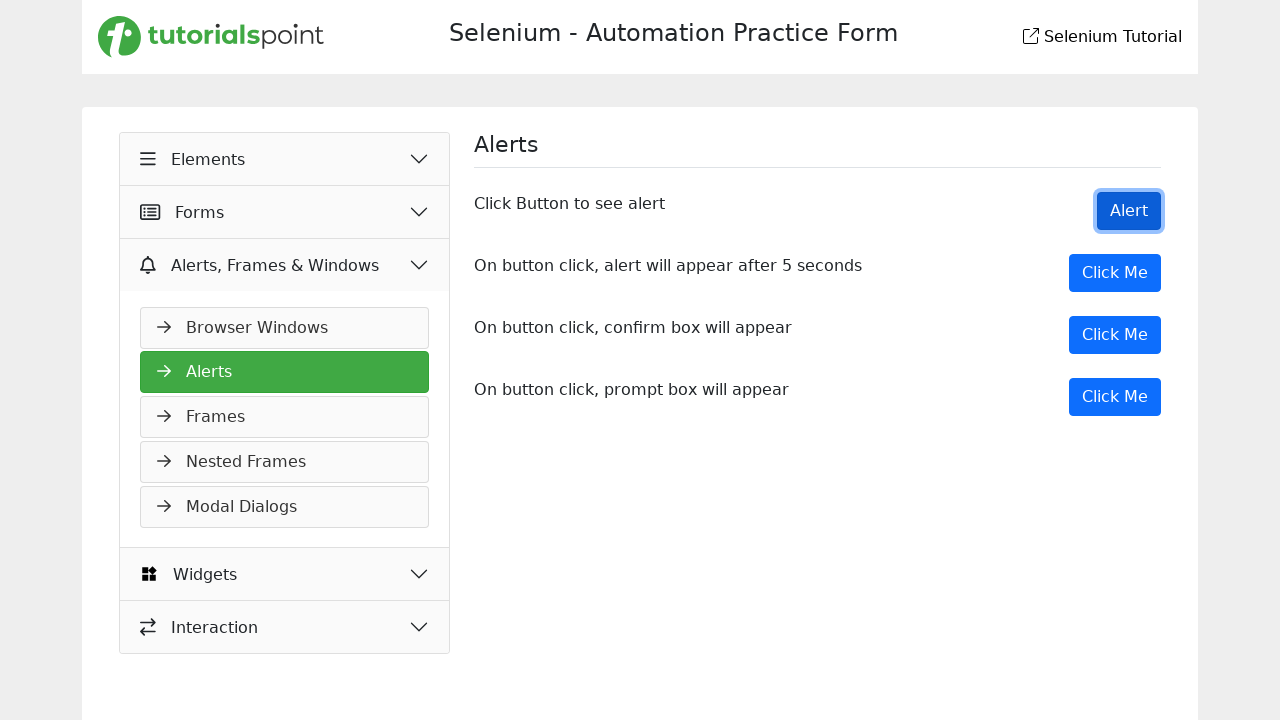